Tests hover menu interaction by navigating through nested menu items using mouse hover actions

Starting URL: http://85.192.34.140:8081/

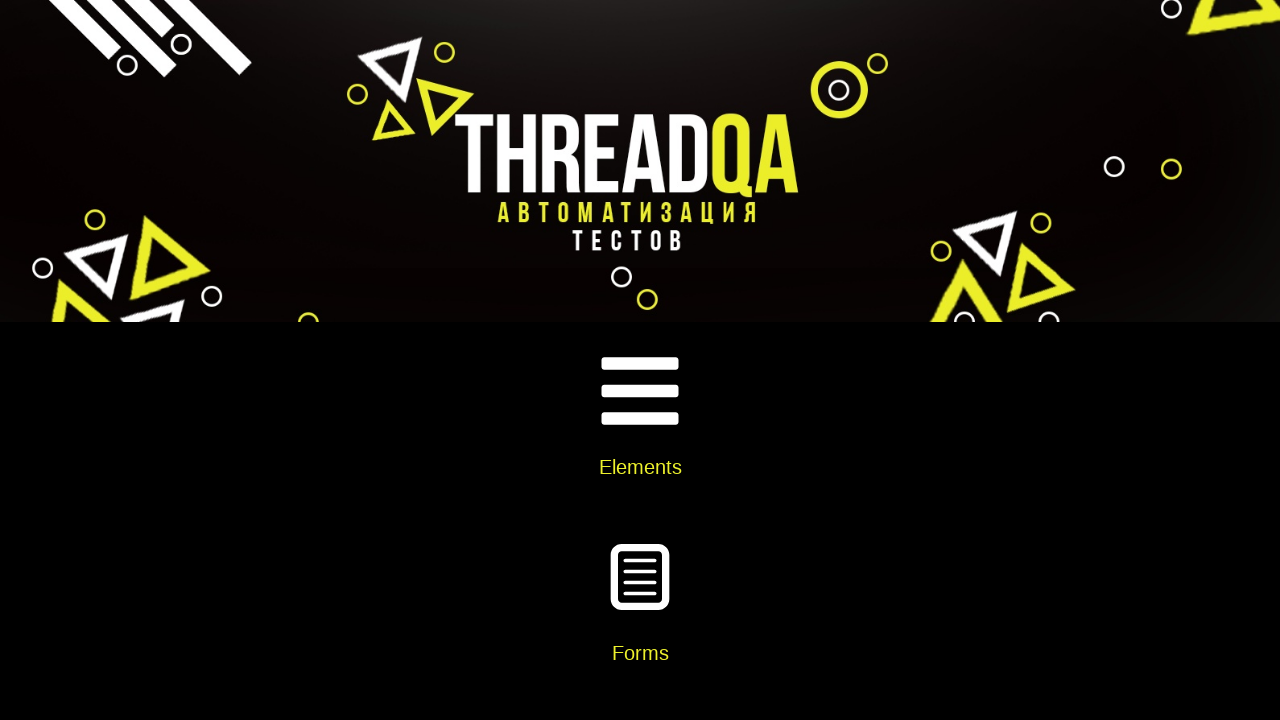

Clicked on Widgets card at (640, 360) on xpath=//div[@class='card-body']//h5[text()='Widgets']
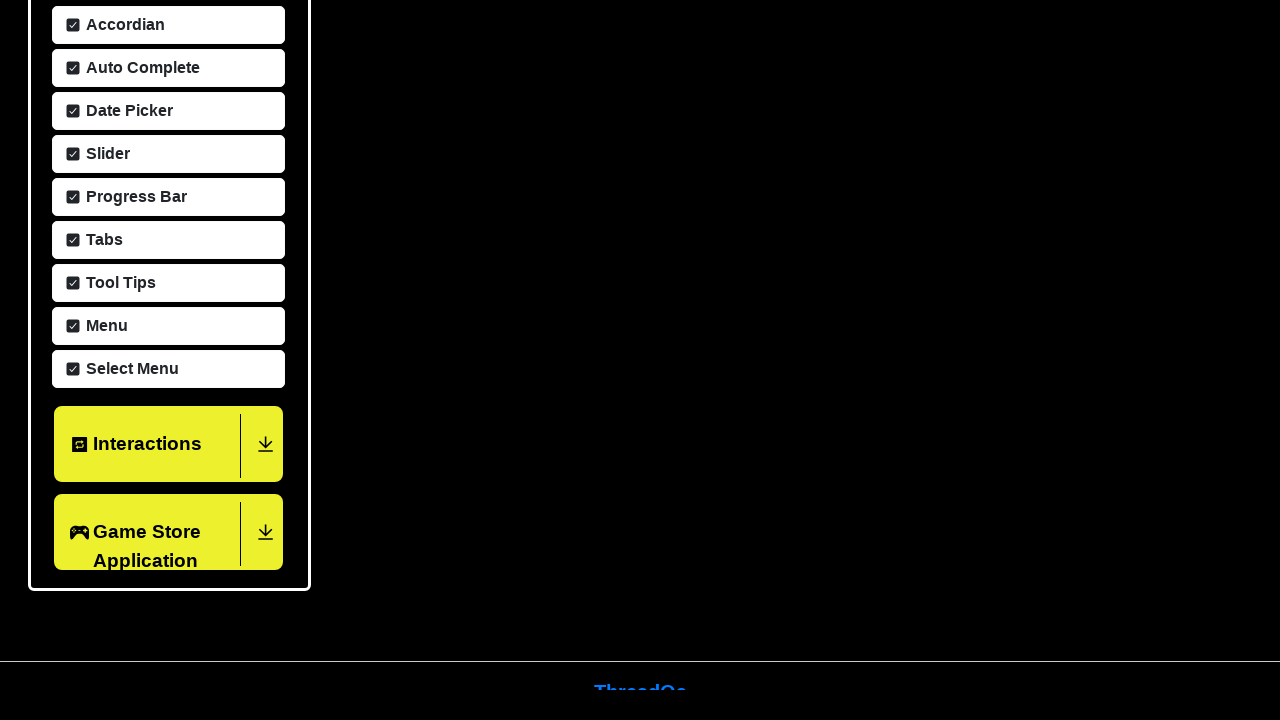

Clicked on Menu item at (104, 324) on xpath=//span[text()='Menu']
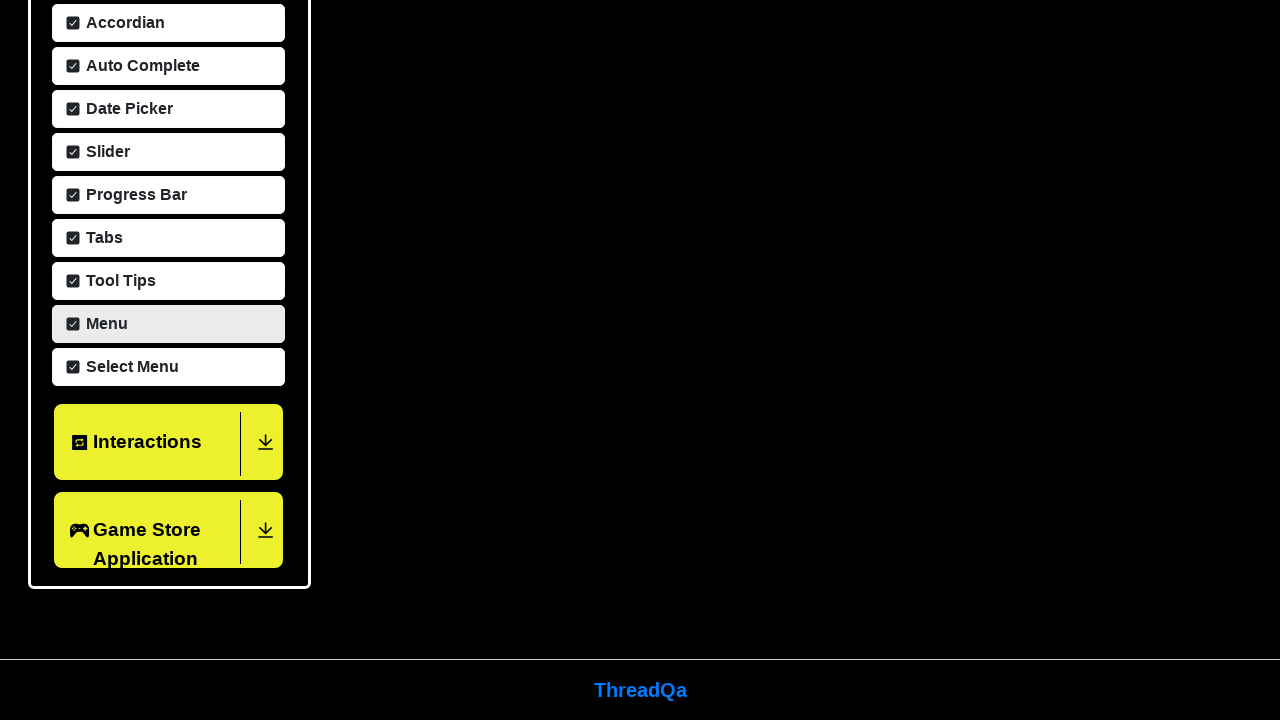

Hovered over Main Item 2 at (641, 476) on xpath=//a[text()='Main Item 2']
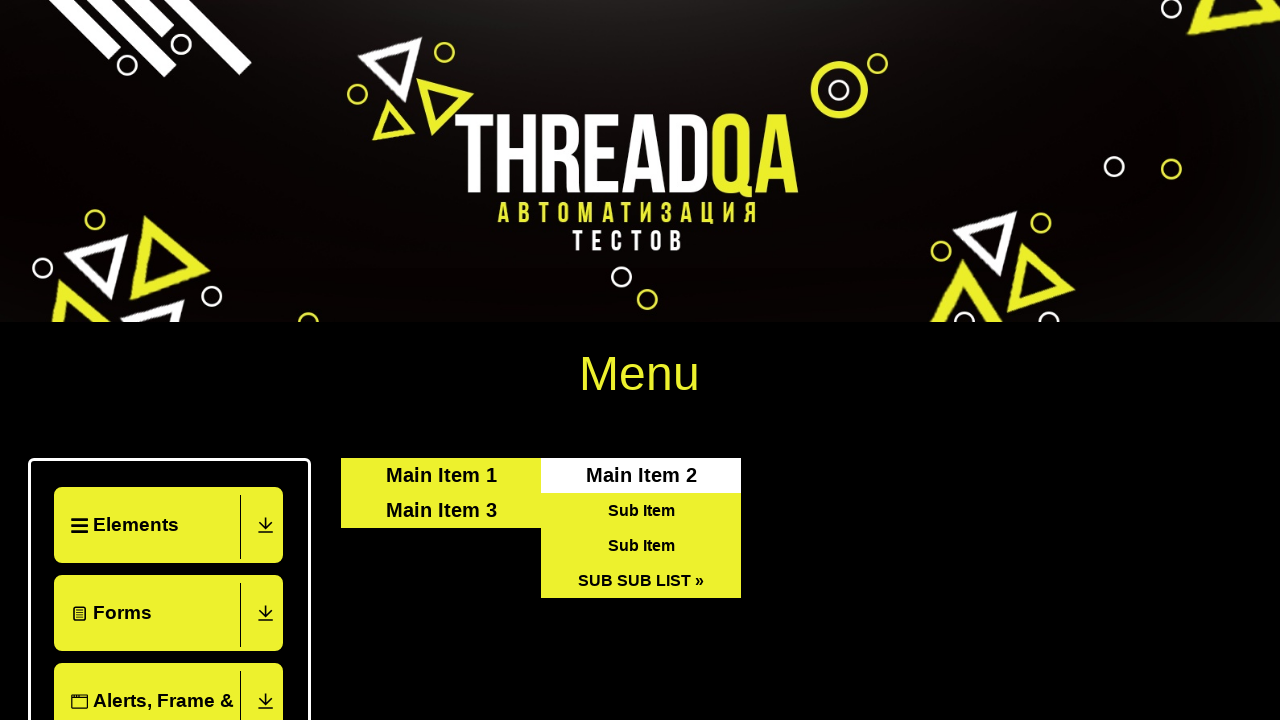

Hovered over SUB SUB LIST to reveal nested menu at (641, 580) on xpath=//a[text()='SUB SUB LIST »']
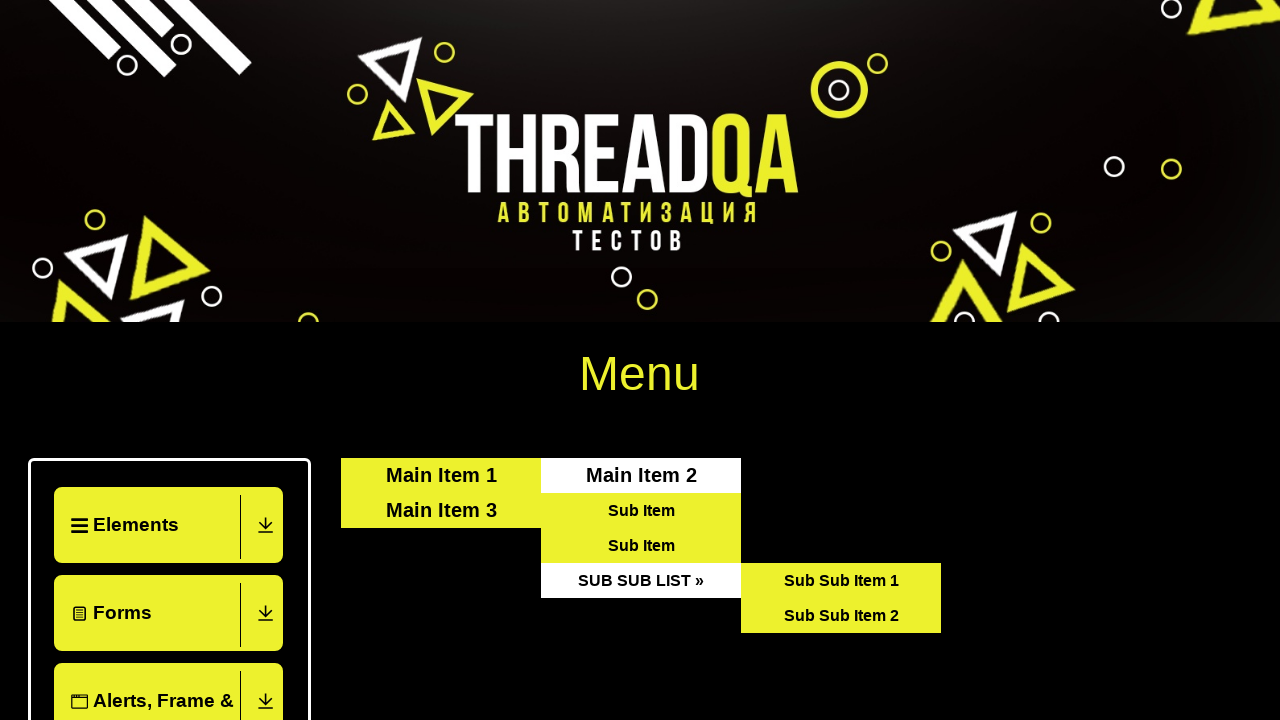

Located Sub Sub Item elements
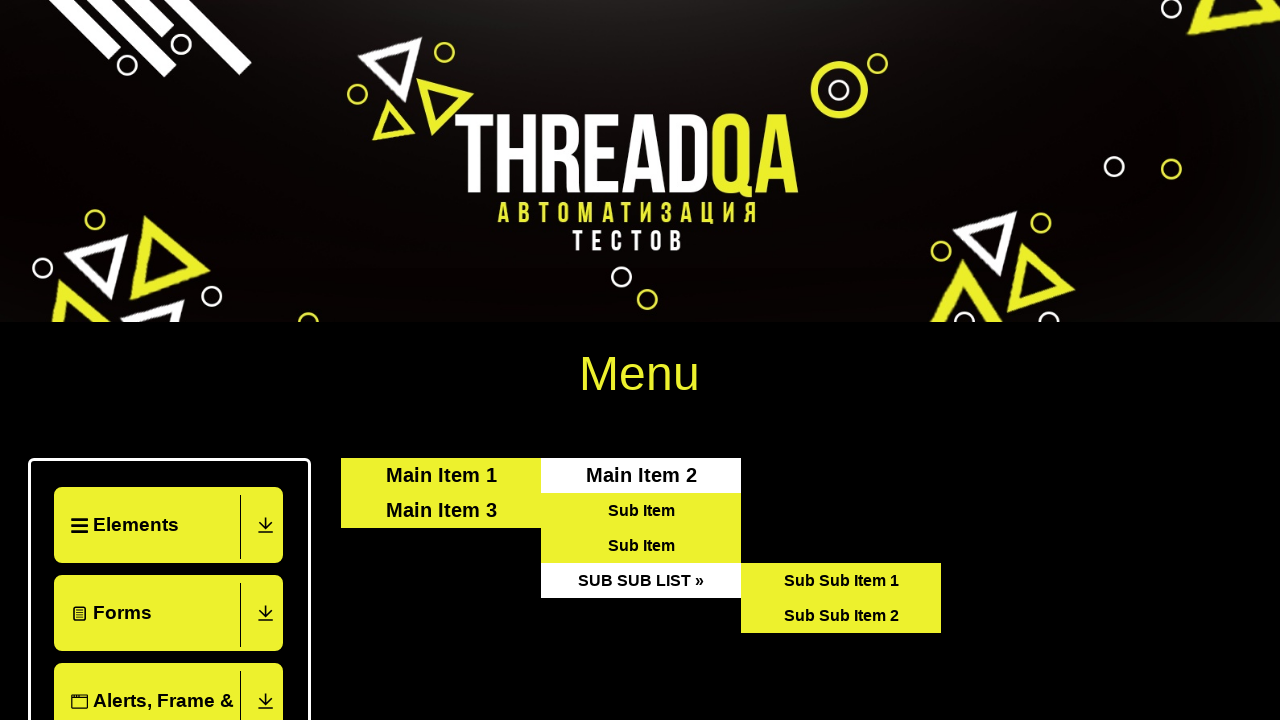

Verified that exactly 2 Sub Sub Item elements are visible
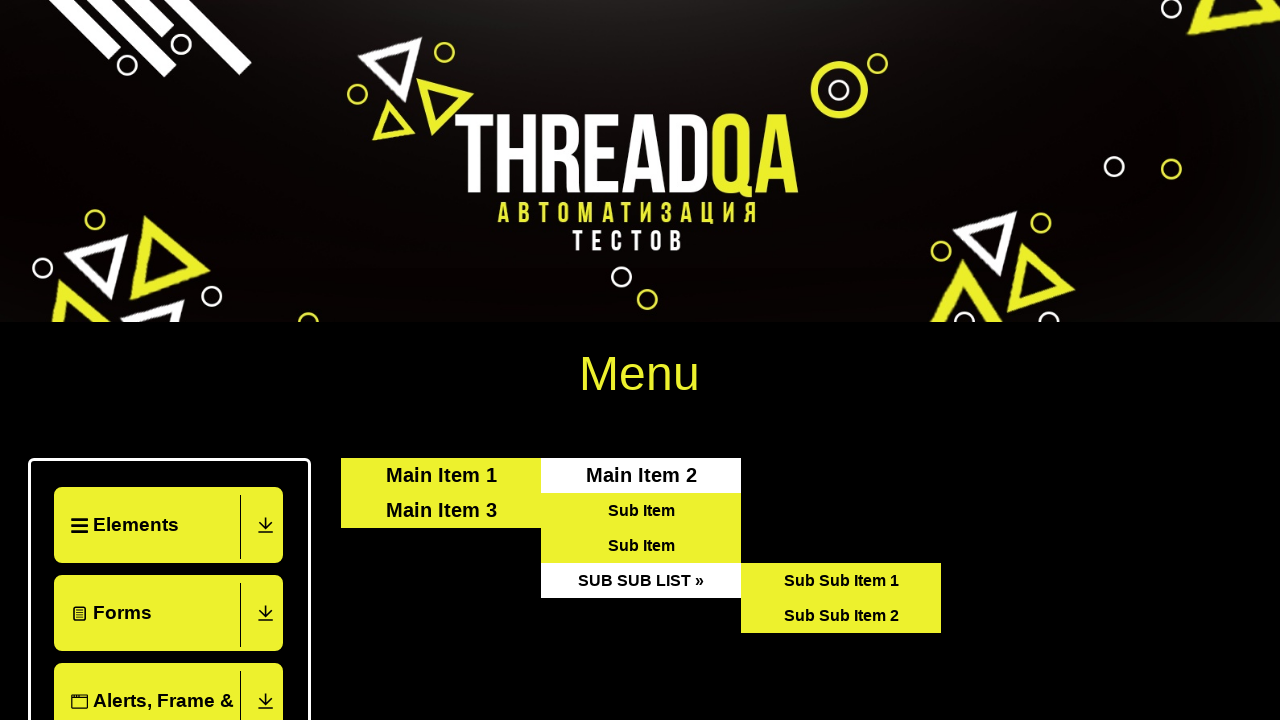

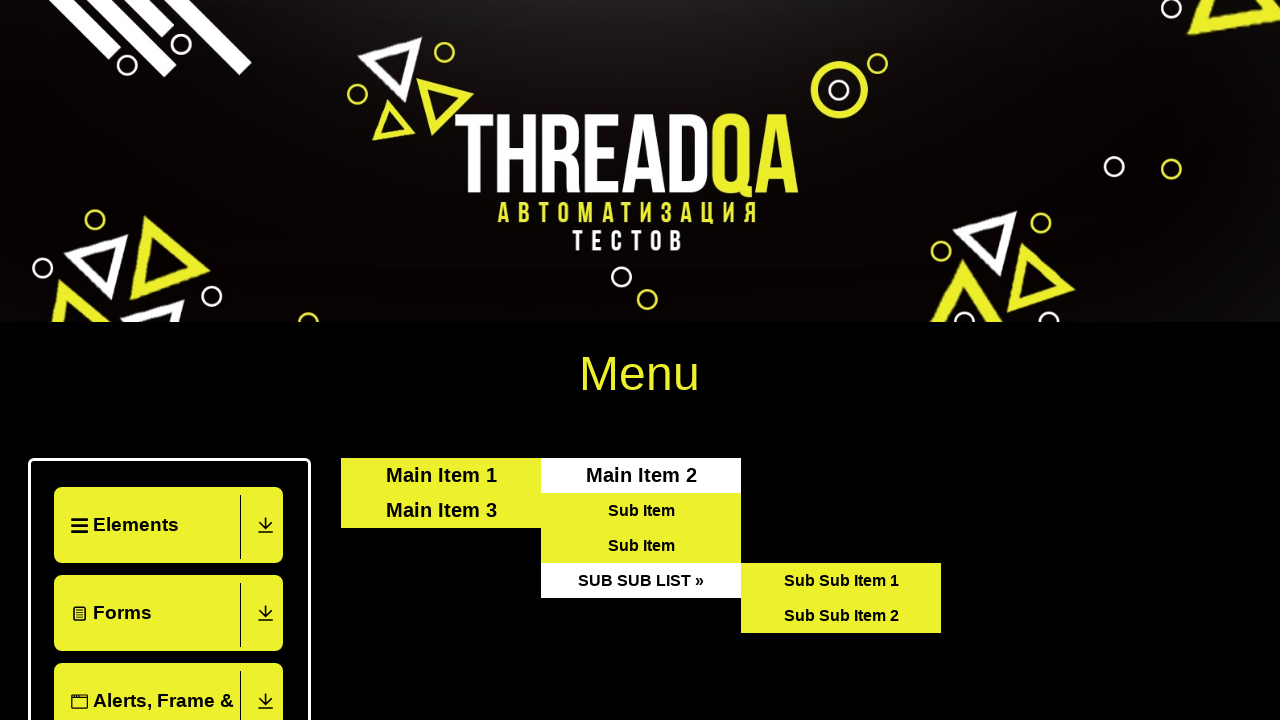